Tests JavaScript prompt alert functionality by clicking the prompt button, entering text into the alert input box, accepting it, and validating the result message displayed on the page

Starting URL: https://the-internet.herokuapp.com/javascript_alerts

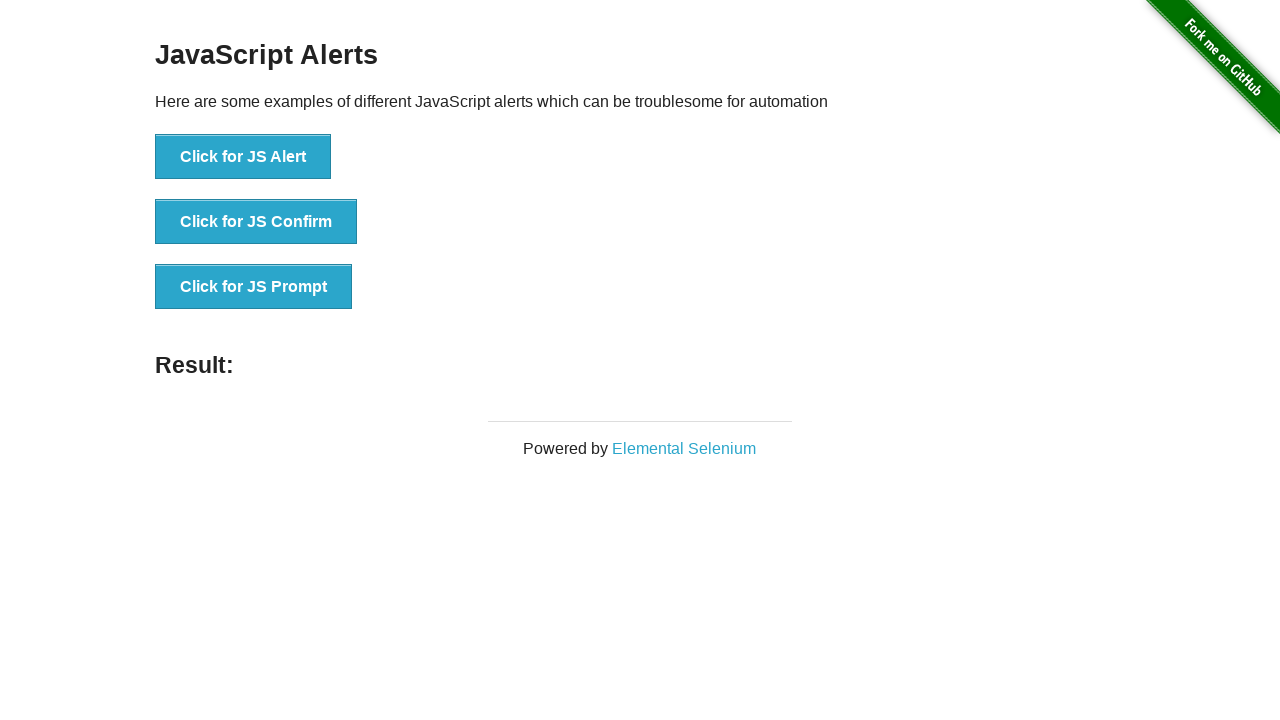

Clicked the 'Click for JS Prompt' button to trigger JavaScript prompt alert at (254, 287) on xpath=//button[text()='Click for JS Prompt']
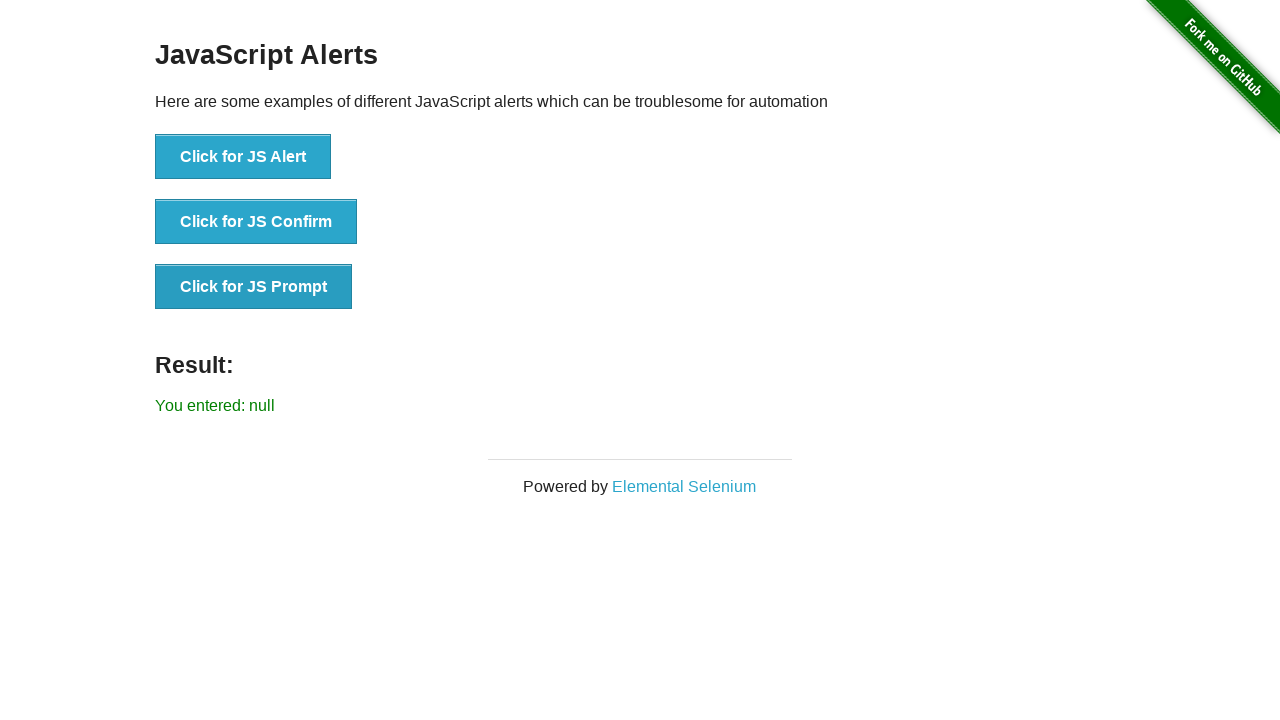

Set up dialog handler to accept prompt with text 'Welcome'
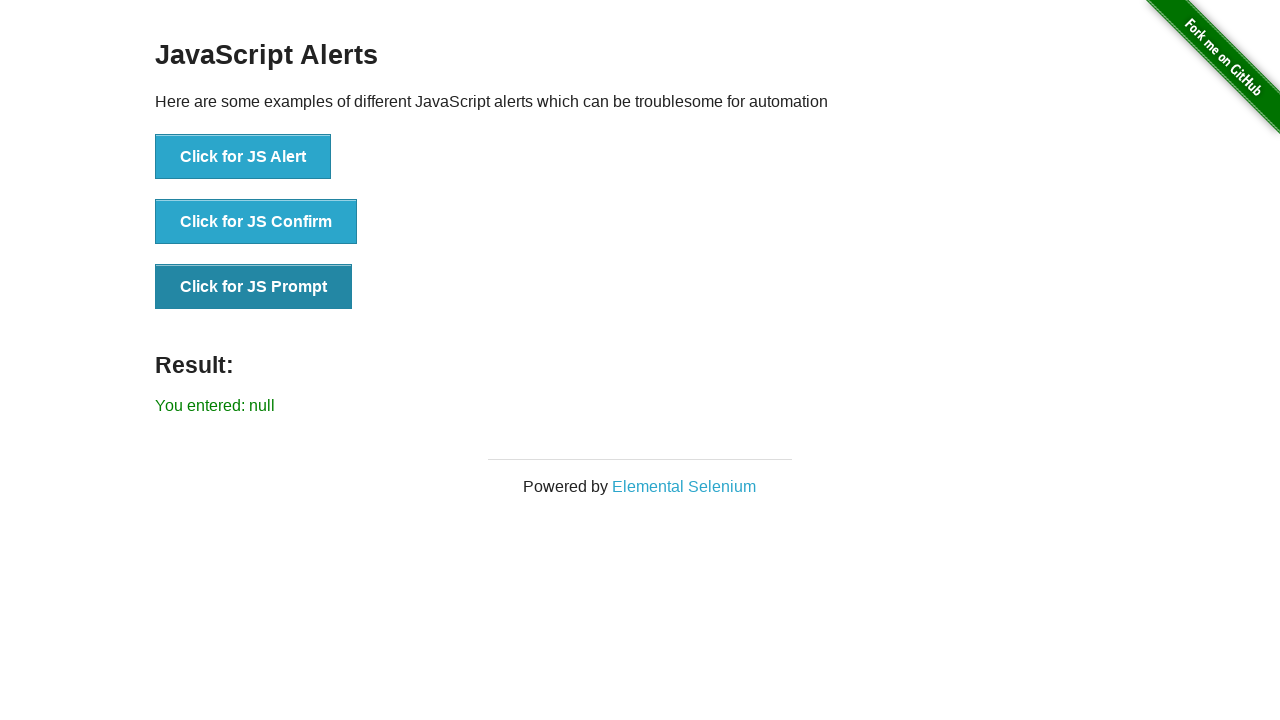

Waited for result element to appear on the page
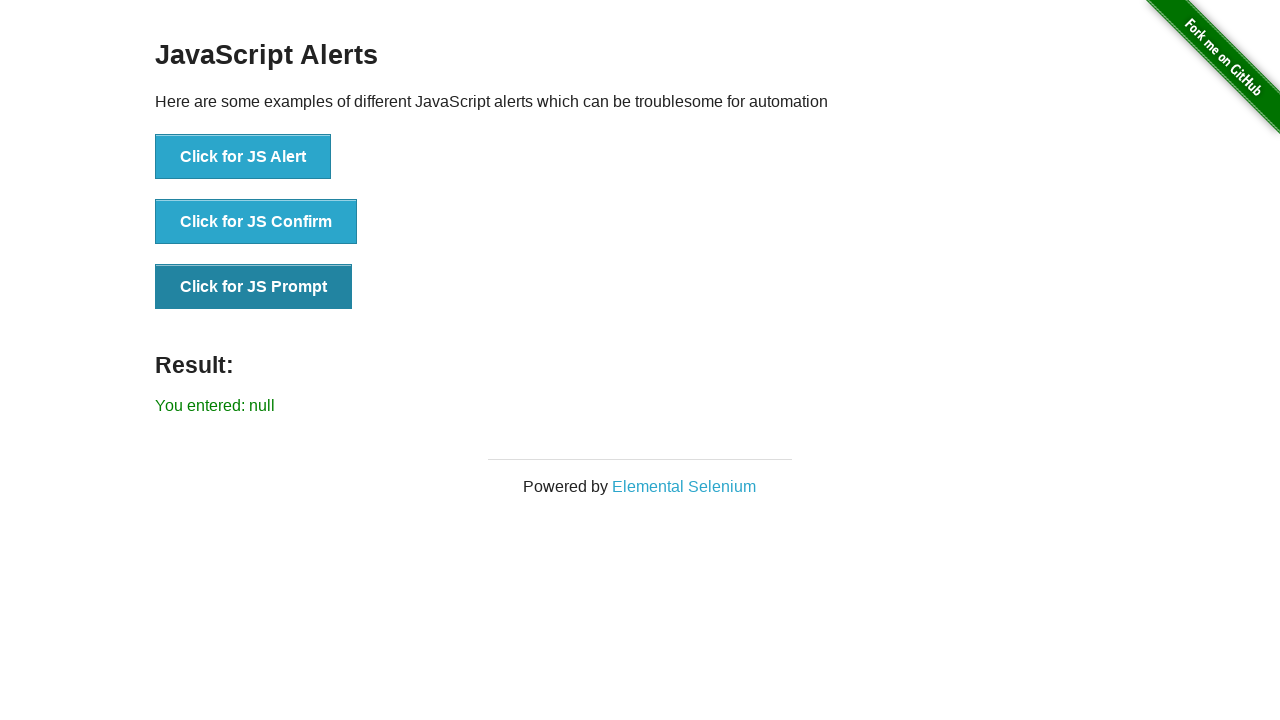

Retrieved result text: 'You entered: null'
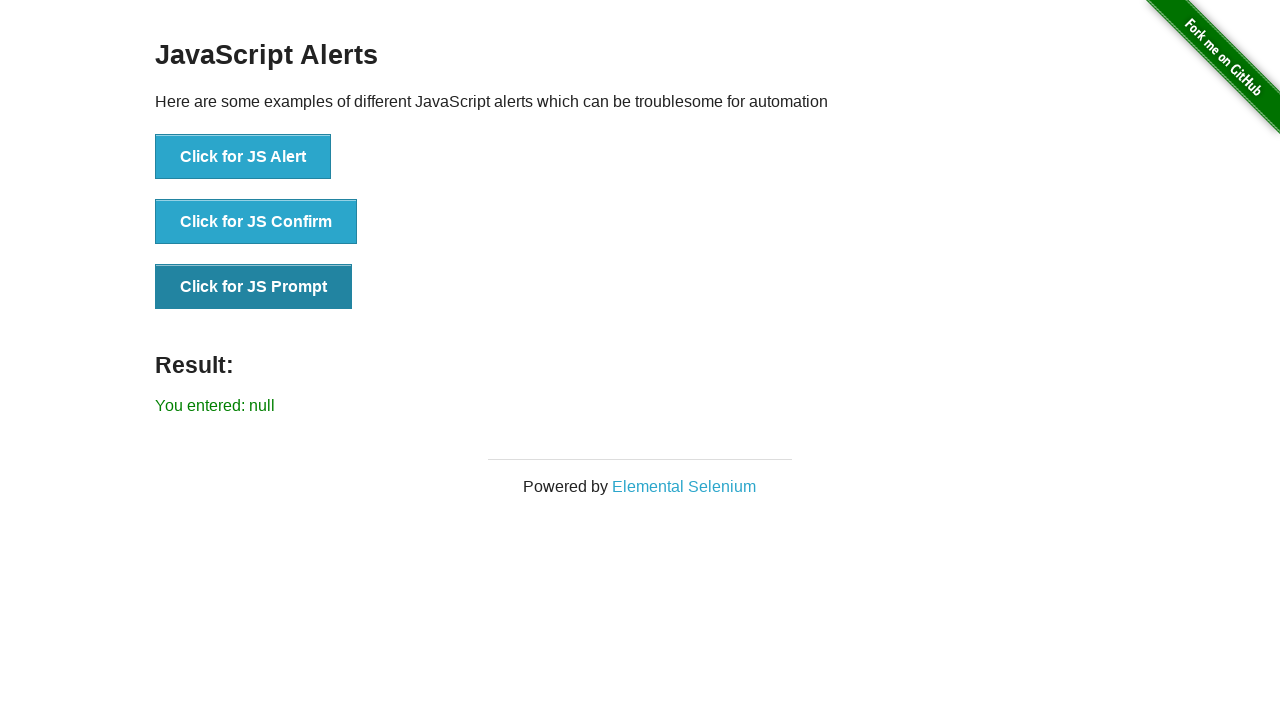

Test failed: Expected 'You entered: Welcome' but got 'You entered: null'
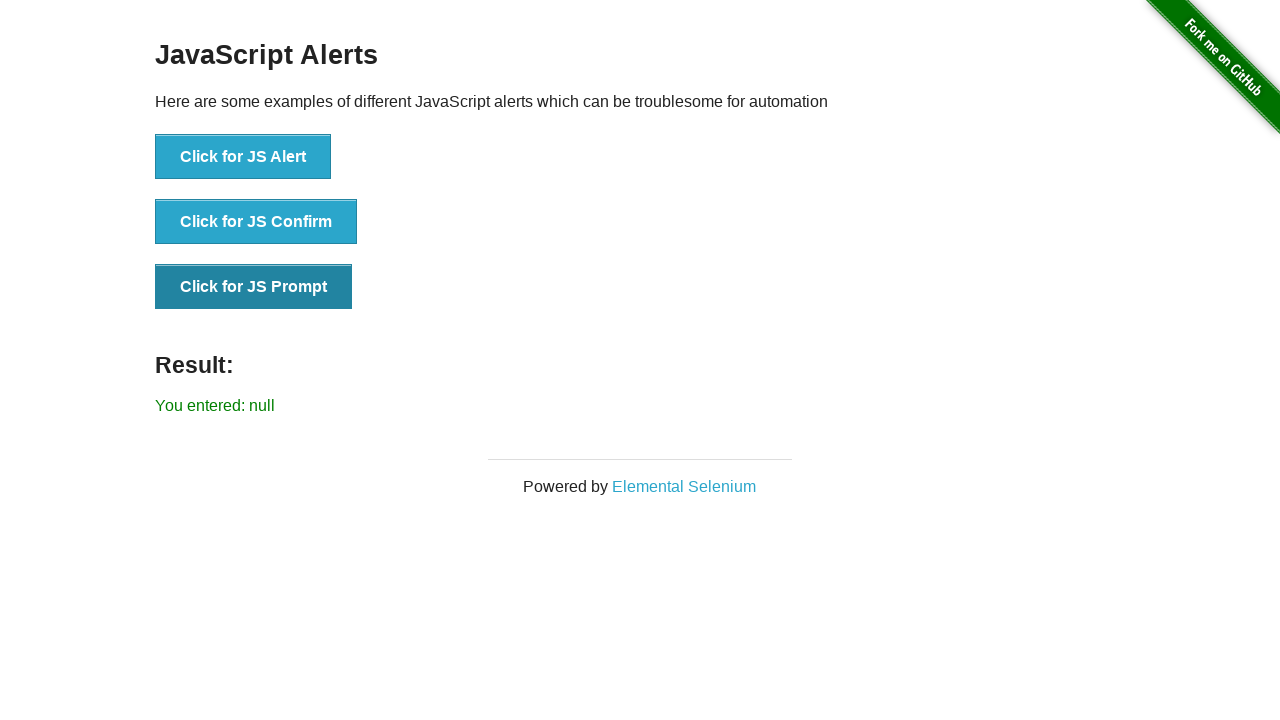

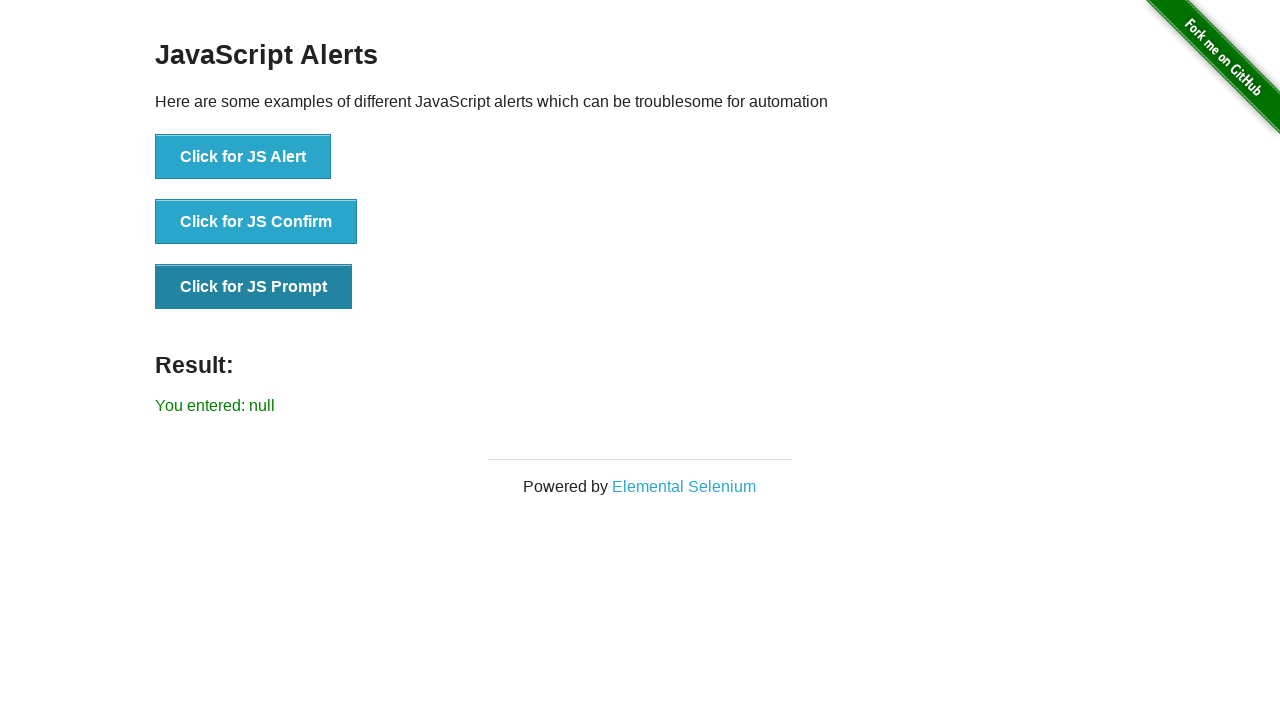